Tests multi-select dropdown by selecting multiple options at once

Starting URL: https://zimaev.github.io/select/

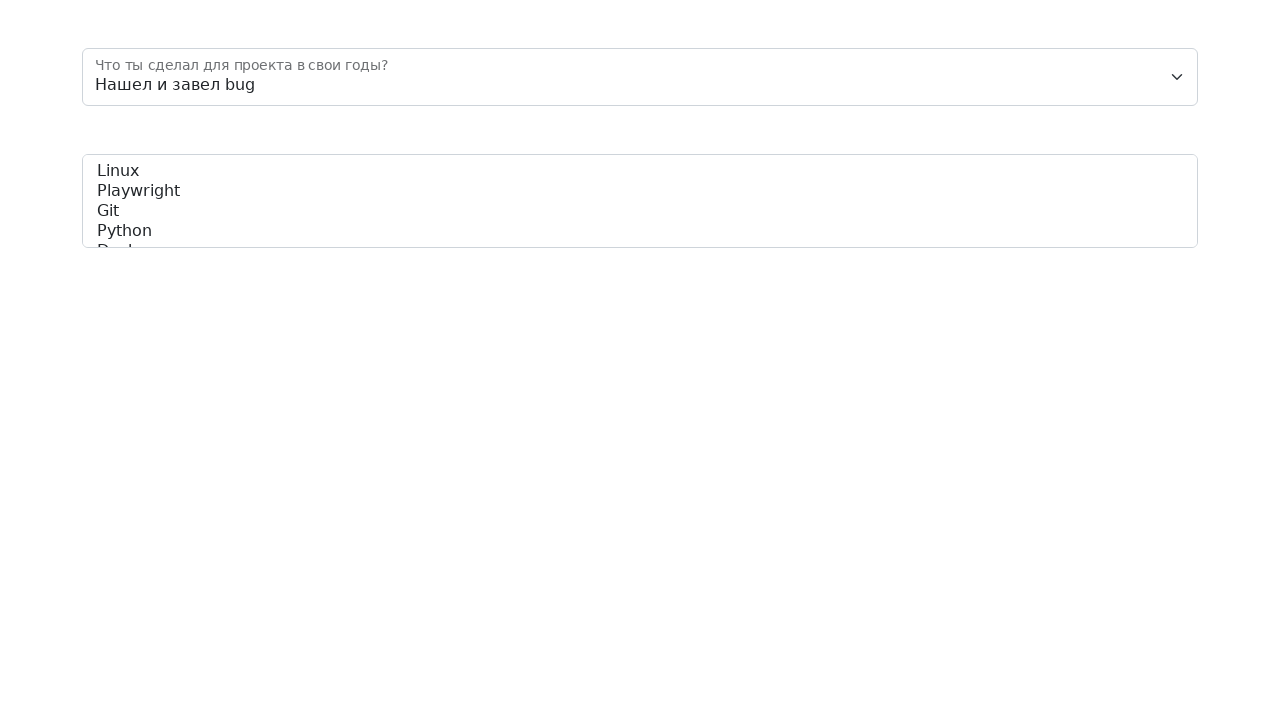

Selected multiple options in skills dropdown: playwright and python on #skills
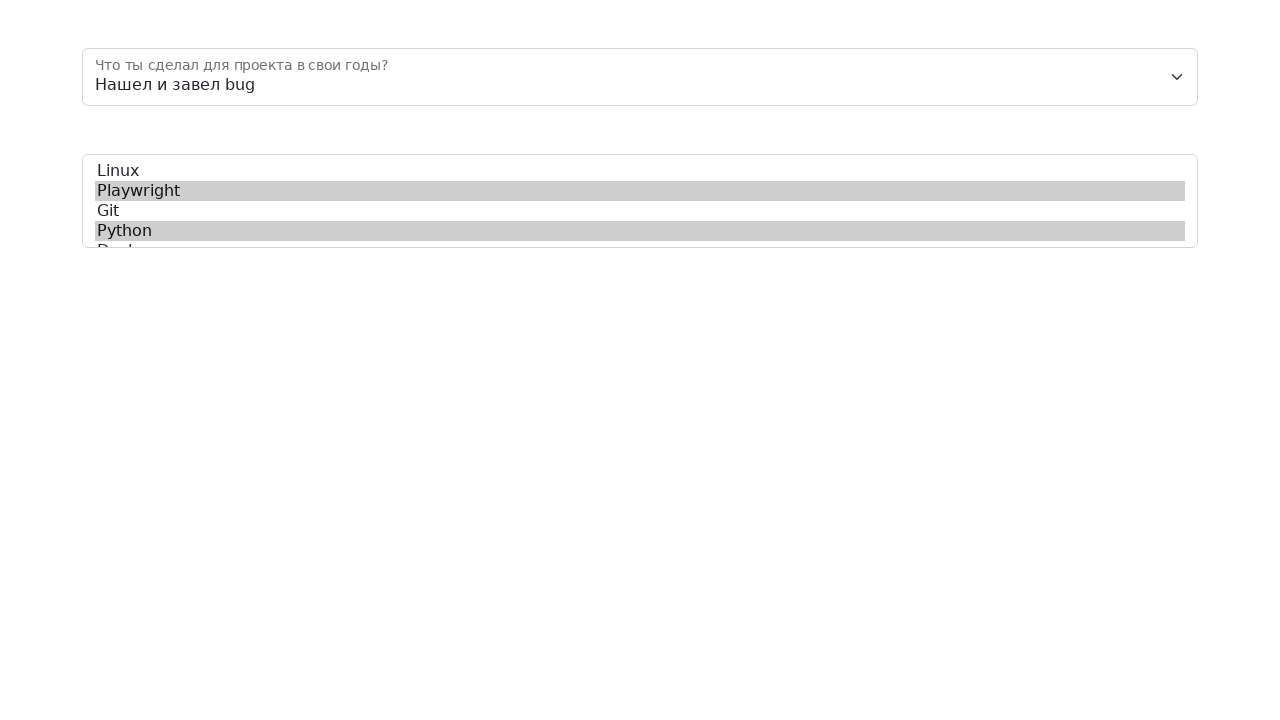

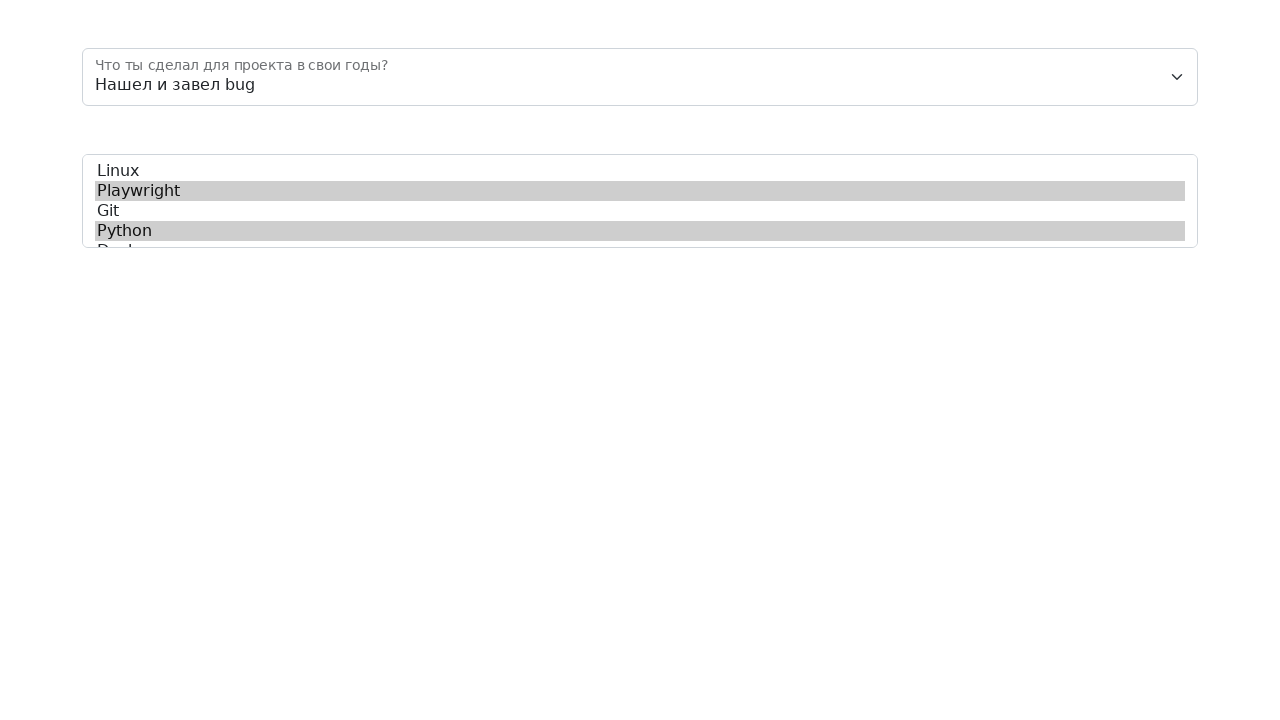